Checks tab order of interactive elements on a webpage to identify accessibility issues with keyboard navigation sequence

Starting URL: https://sse.com

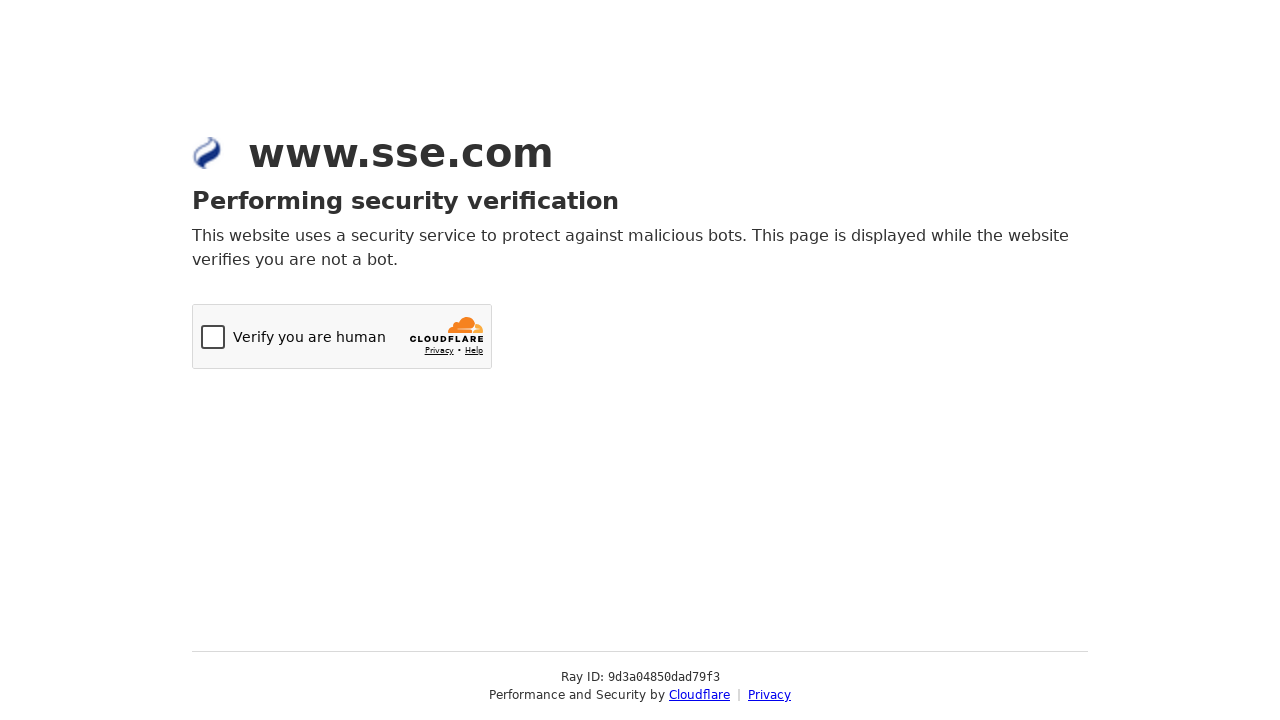

Navigated to https://sse.com
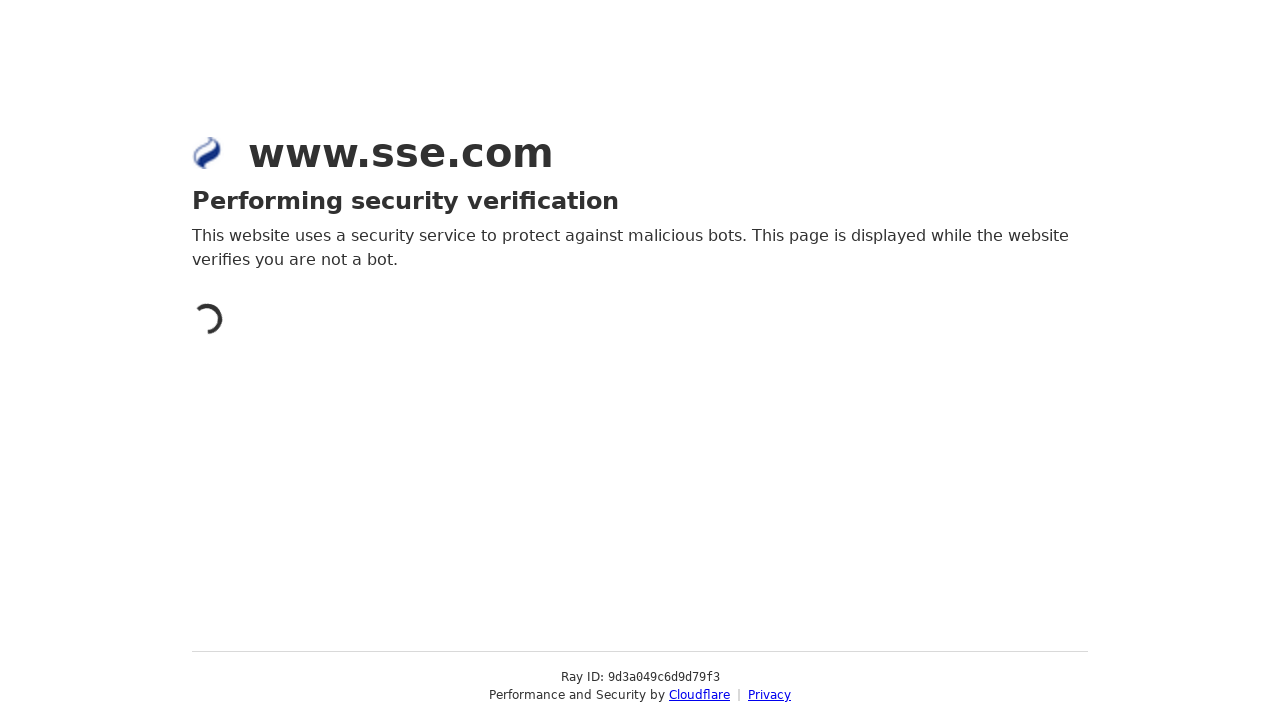

Page body loaded and ready
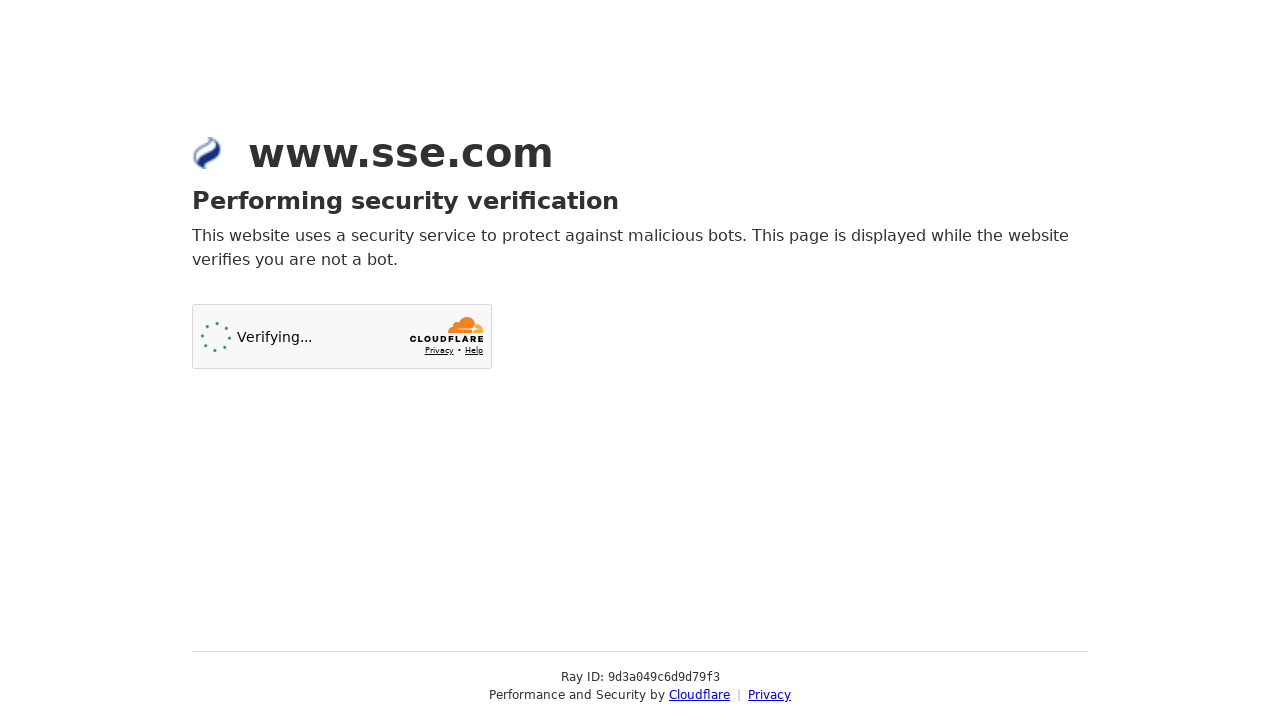

Retrieved 3 interactive elements for tab order analysis
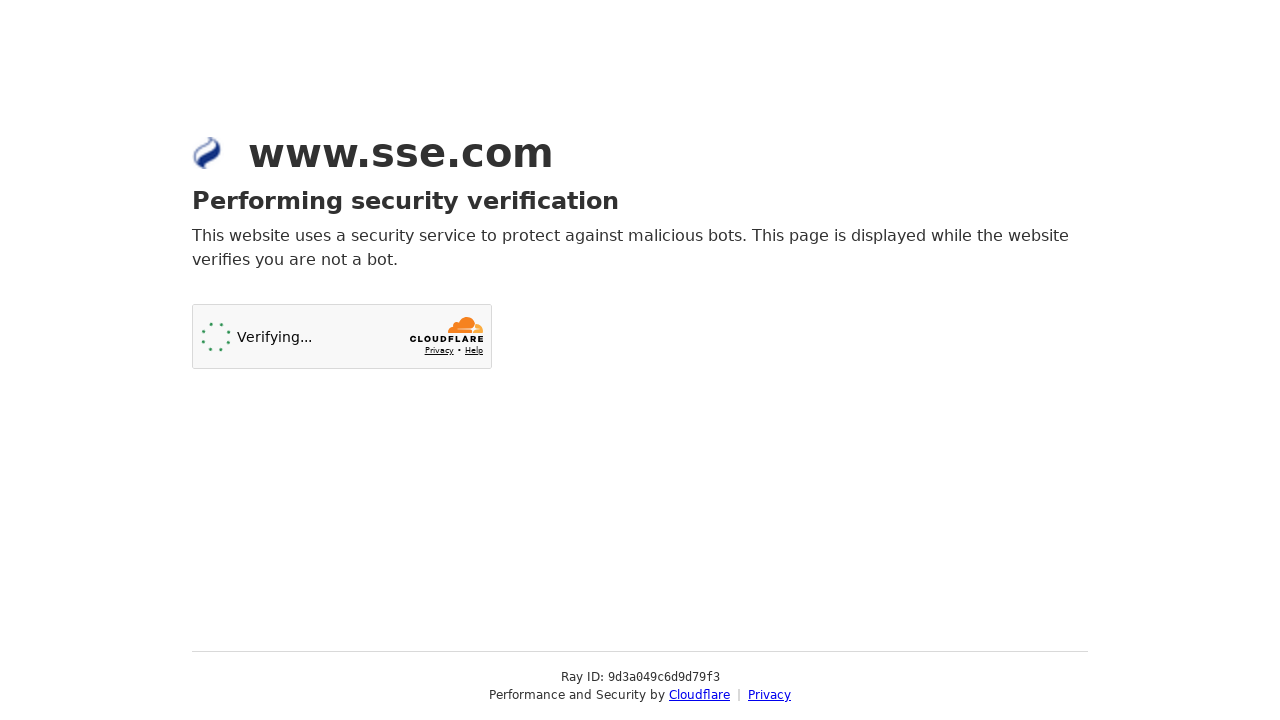

Waited 1000ms for tab order verification
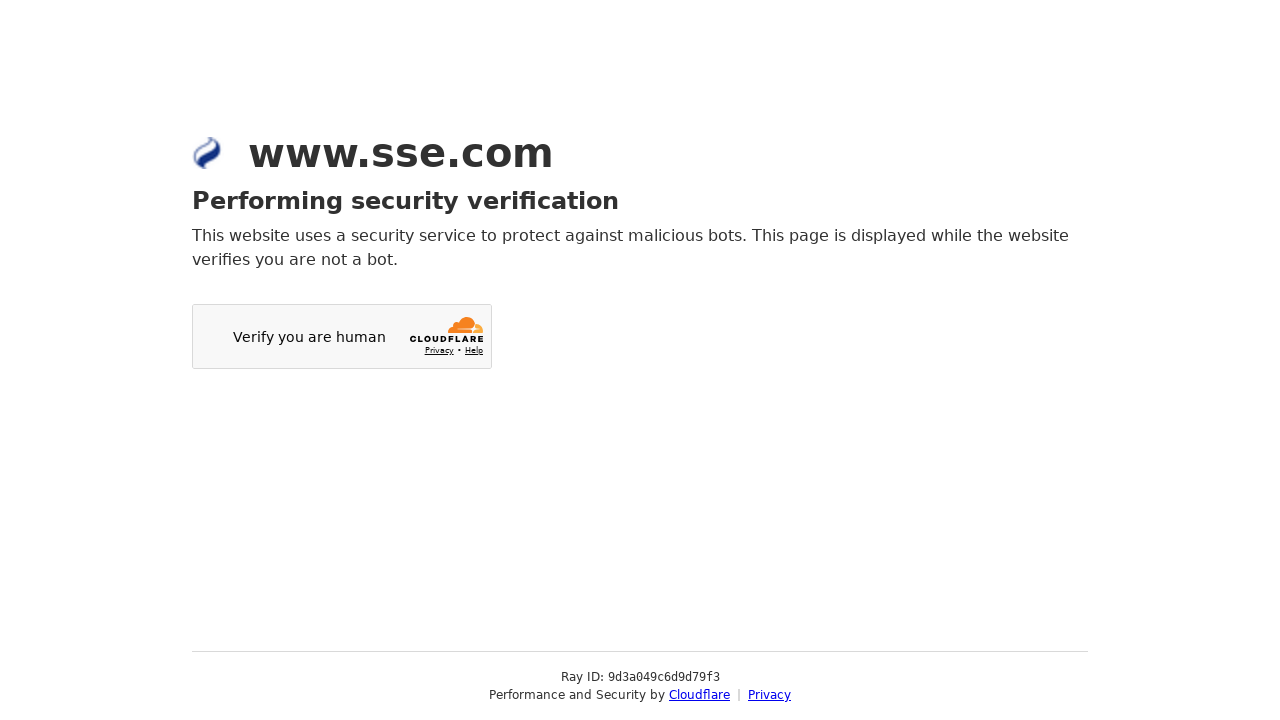

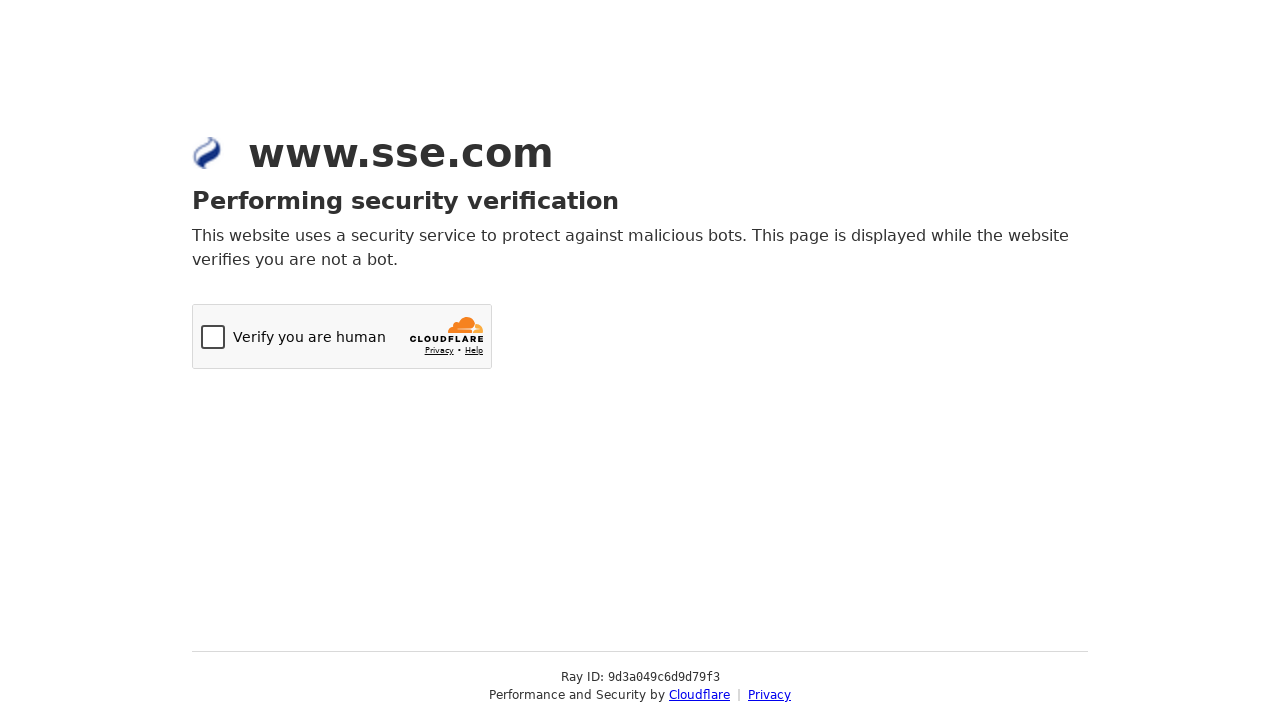